Tests clicking a primary button multiple times using keyboard interaction on a UI testing playground page that demonstrates class attribute handling.

Starting URL: http://uitestingplayground.com/classattr

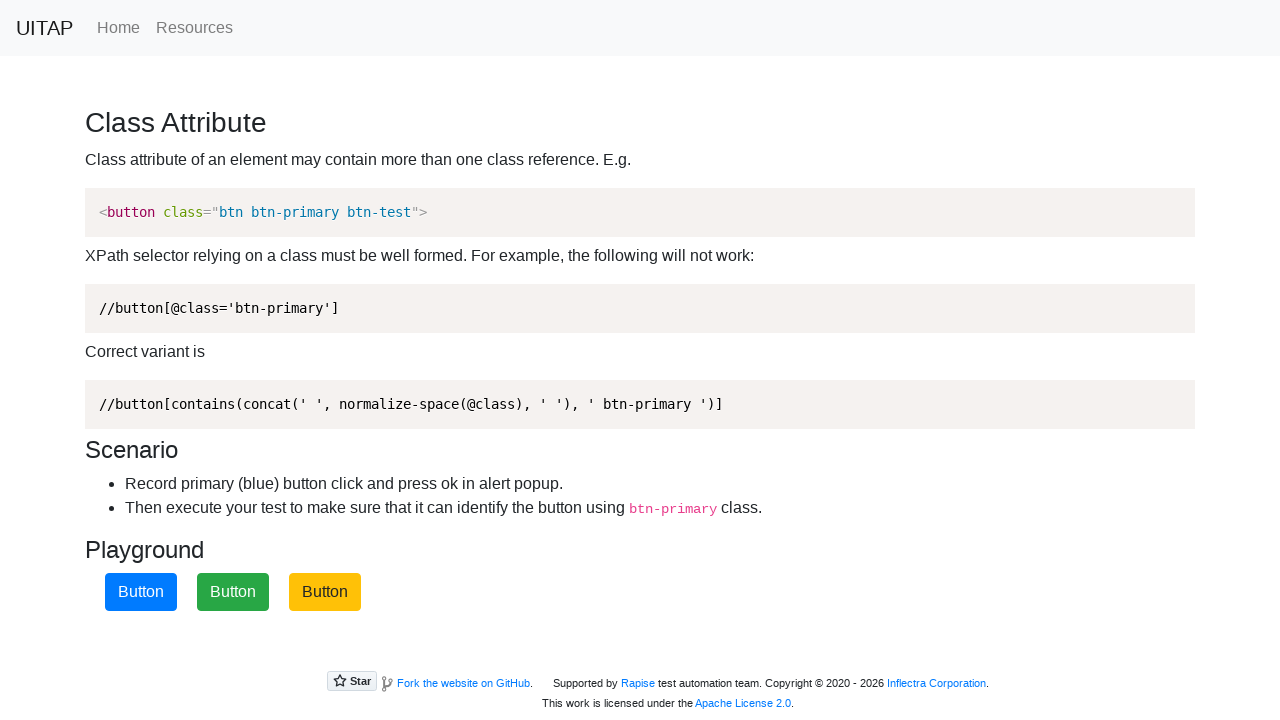

Waited for primary button to be visible
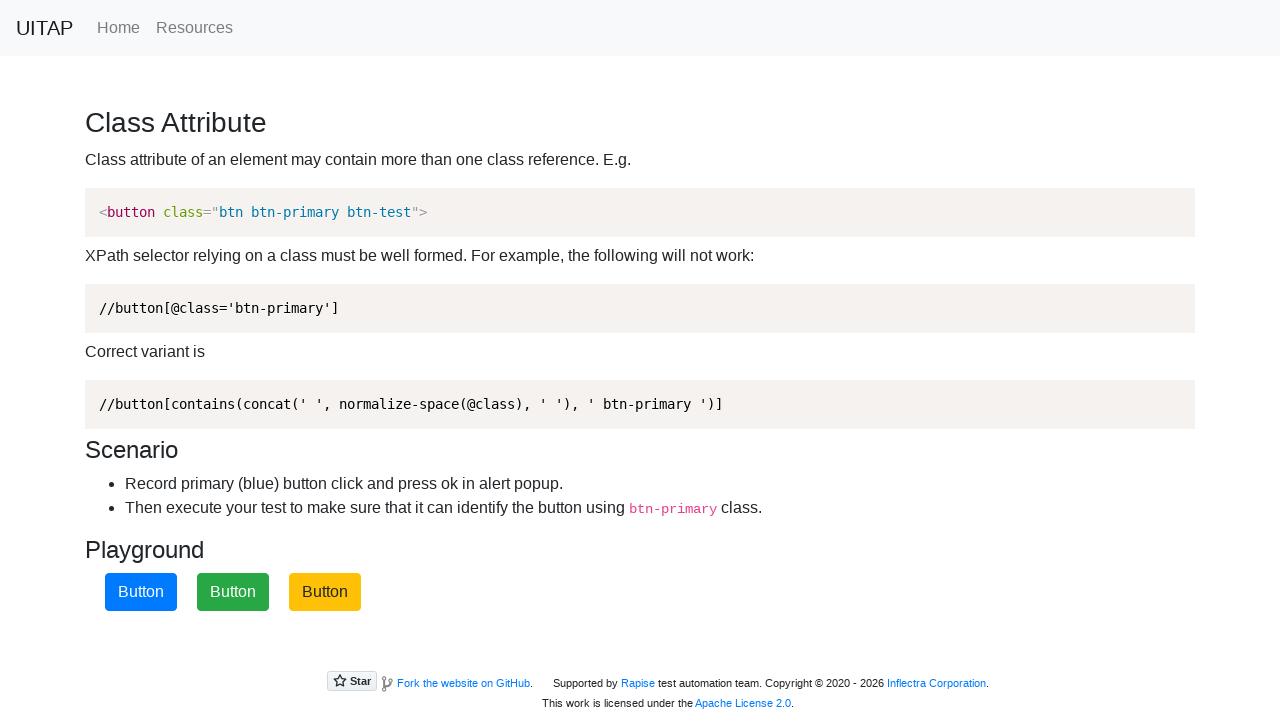

Located the primary button element
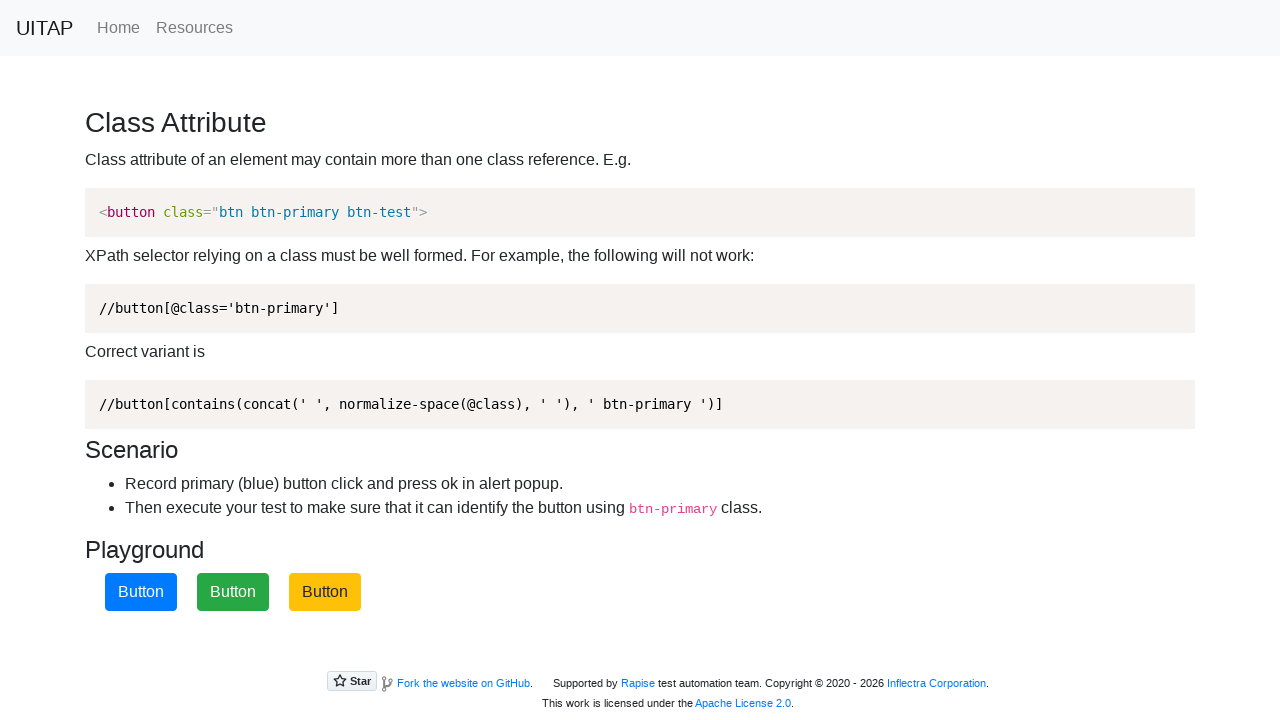

Pressed Enter on primary button (iteration 1) on .btn-primary
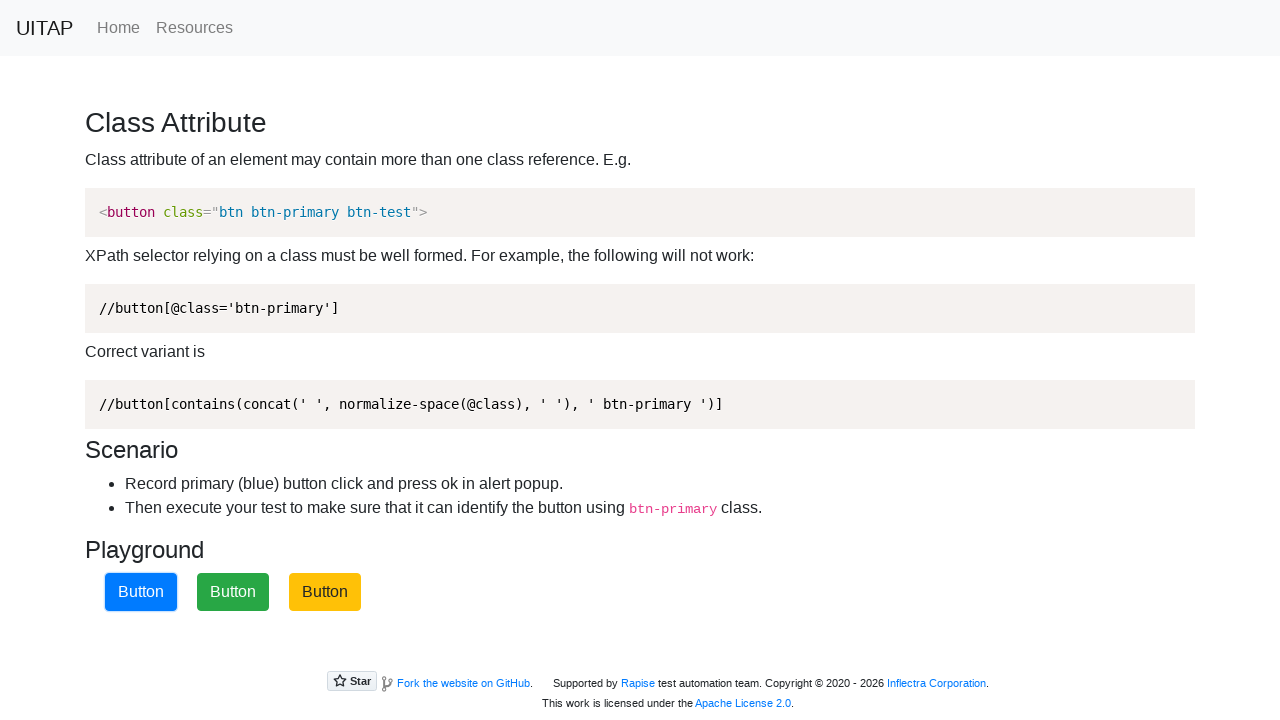

Accepted alert dialog (iteration 1)
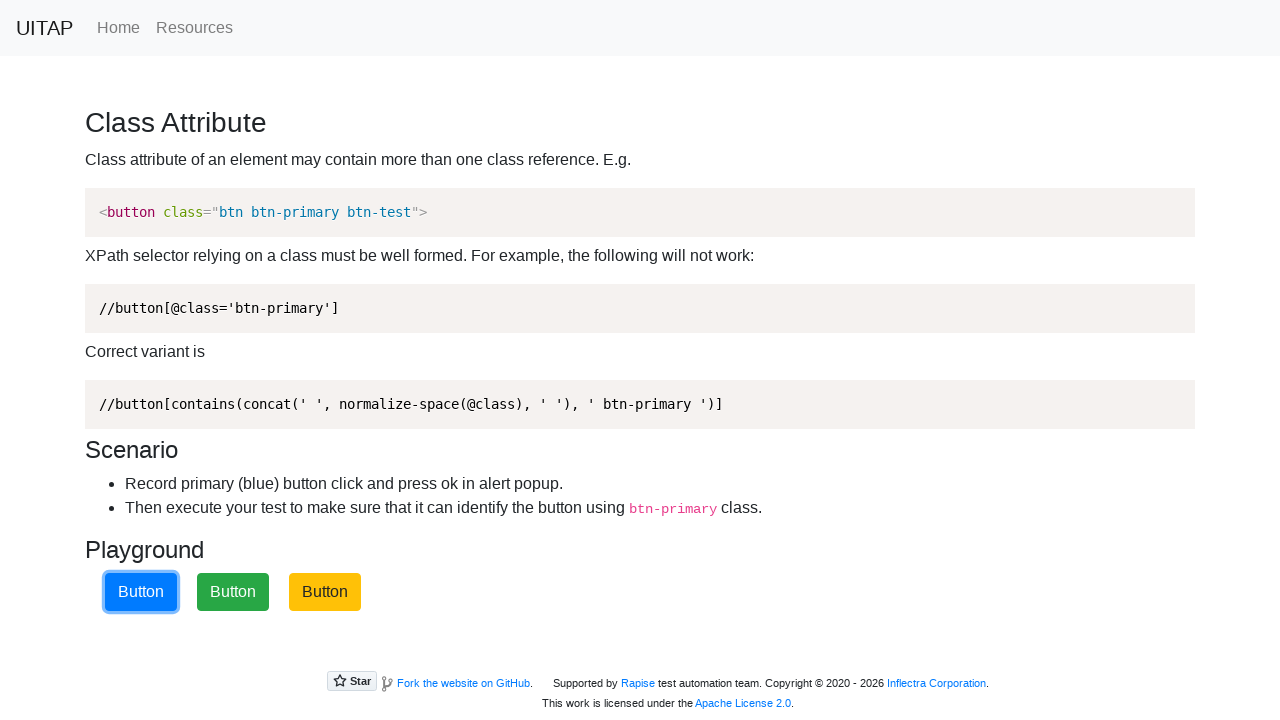

Pressed Enter on primary button (iteration 2) on .btn-primary
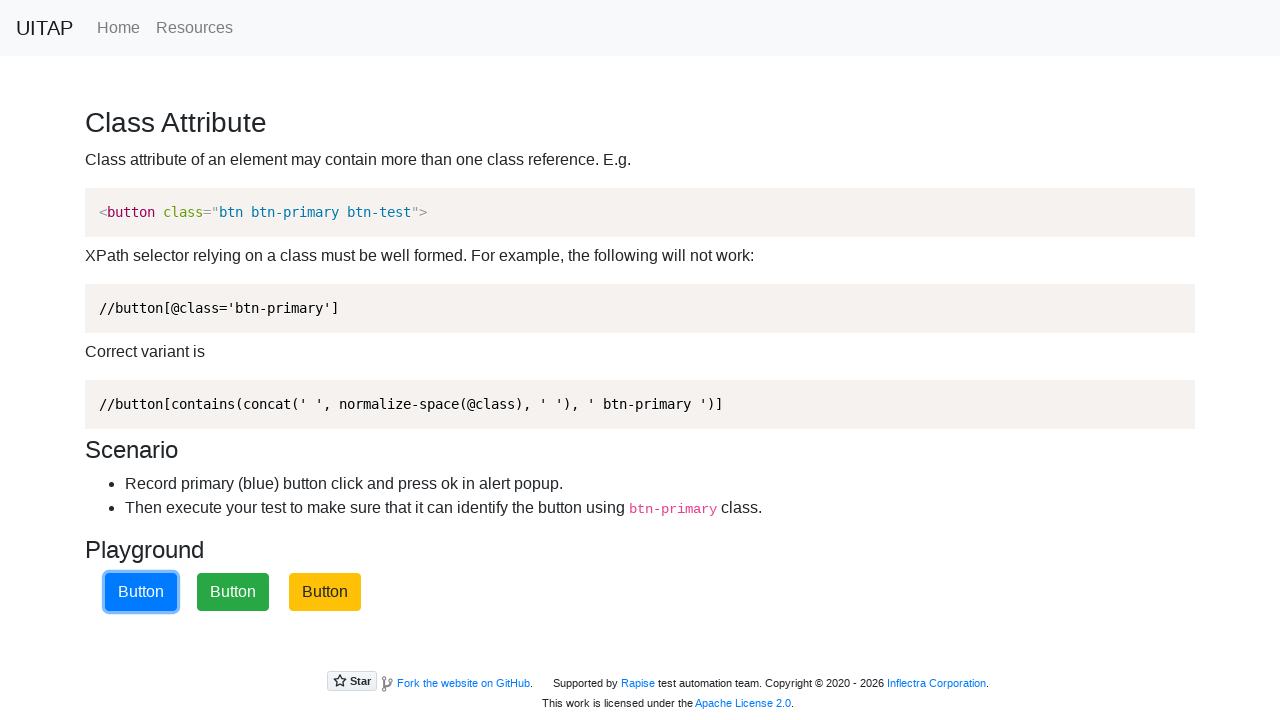

Accepted alert dialog (iteration 2)
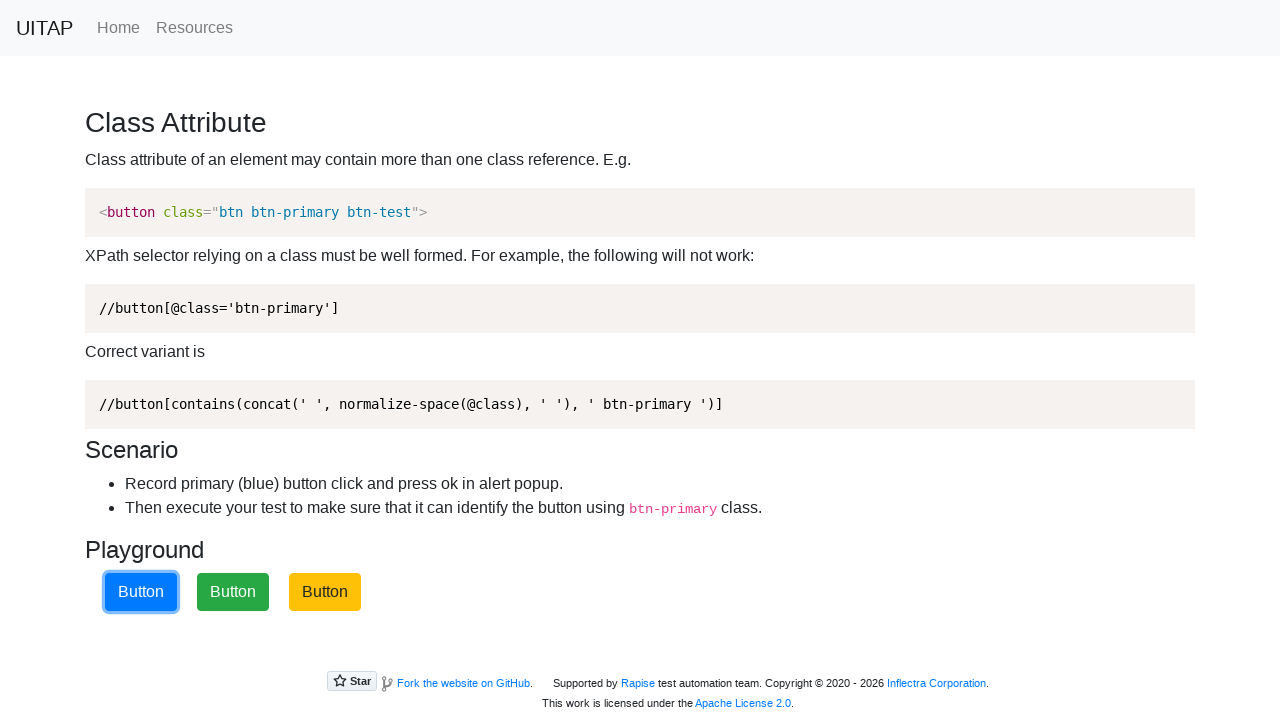

Pressed Enter on primary button (iteration 3) on .btn-primary
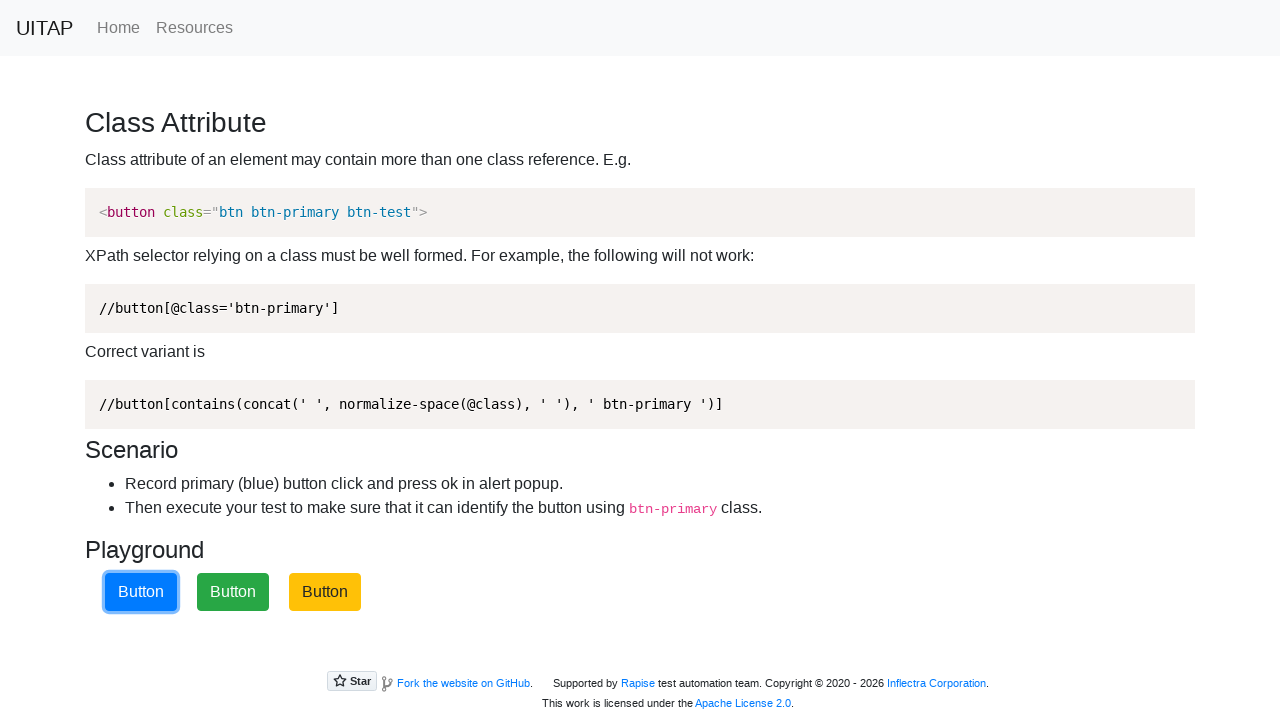

Accepted alert dialog (iteration 3)
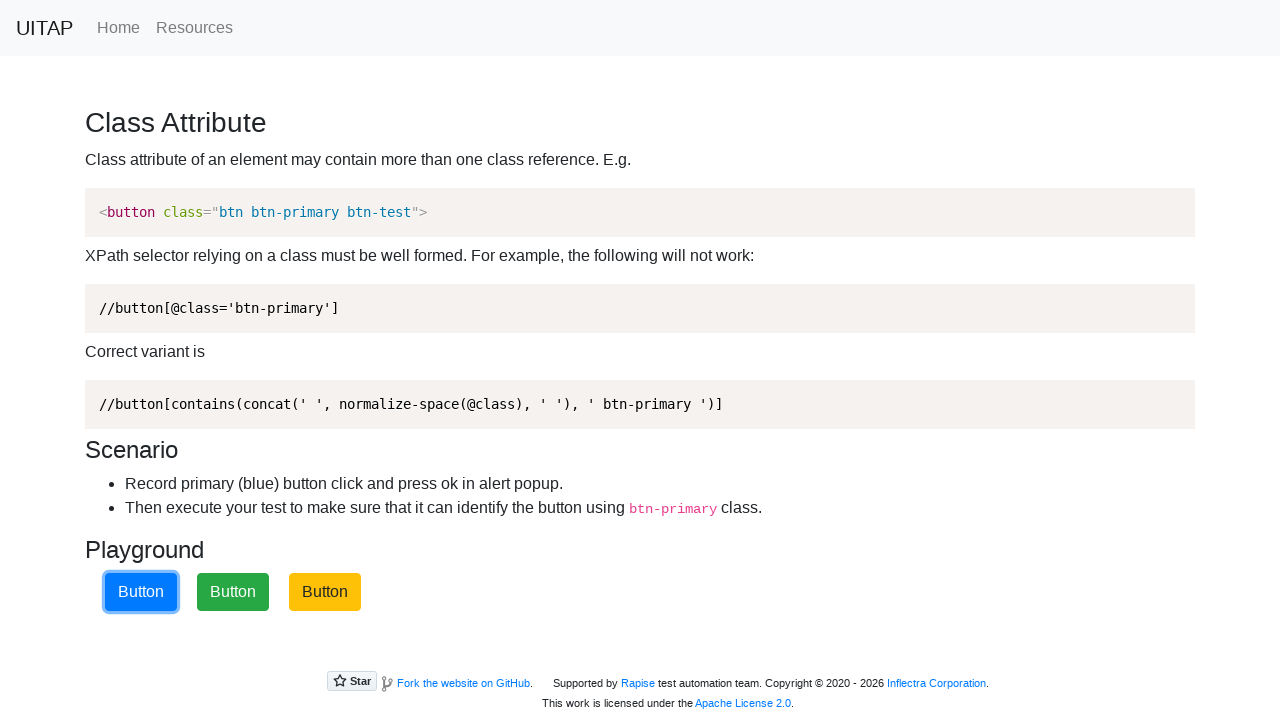

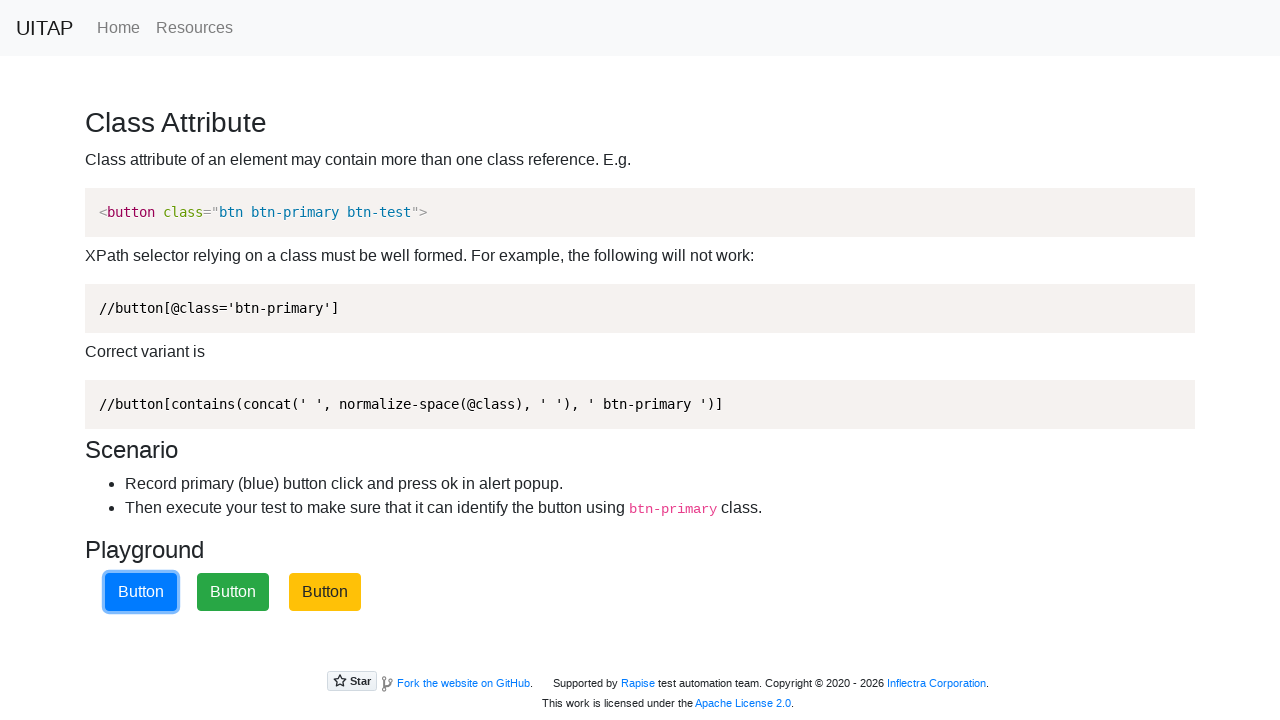